Solves a math problem by reading a value, calculating the result using a formula, filling the answer, selecting checkboxes/radio buttons, and submitting the form

Starting URL: http://suninjuly.github.io/math.html

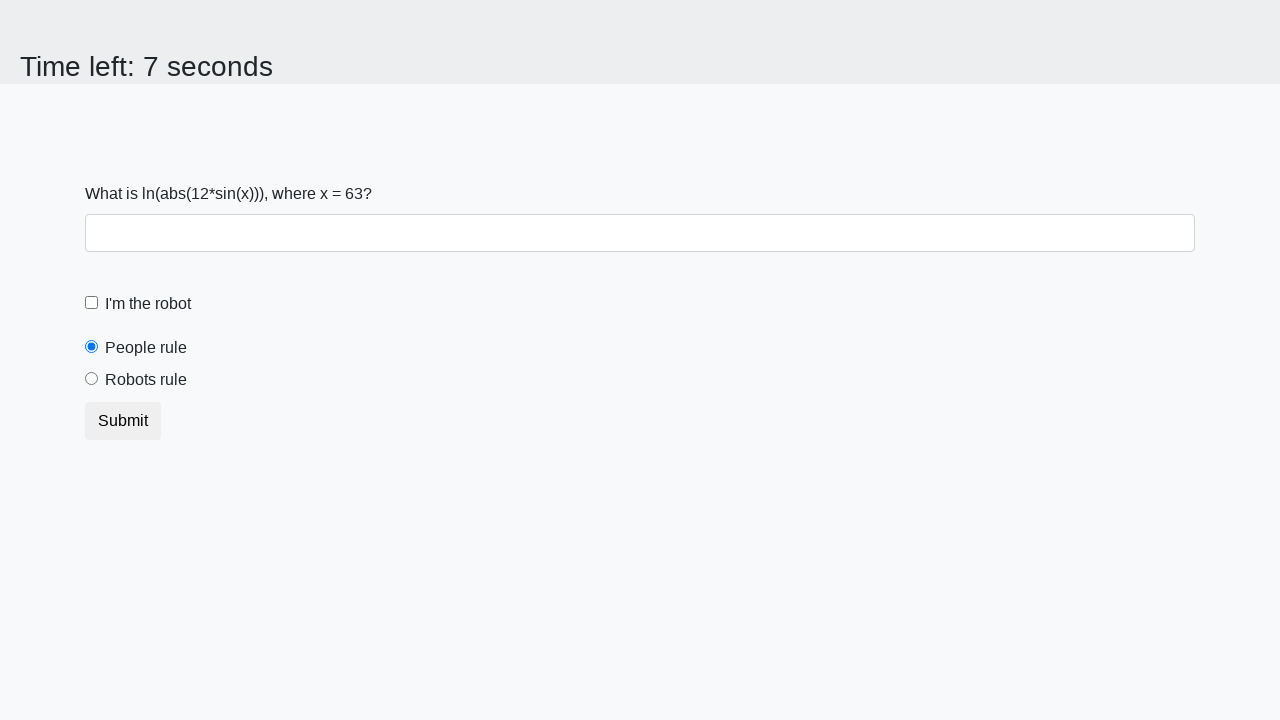

Retrieved x value from #input_value element
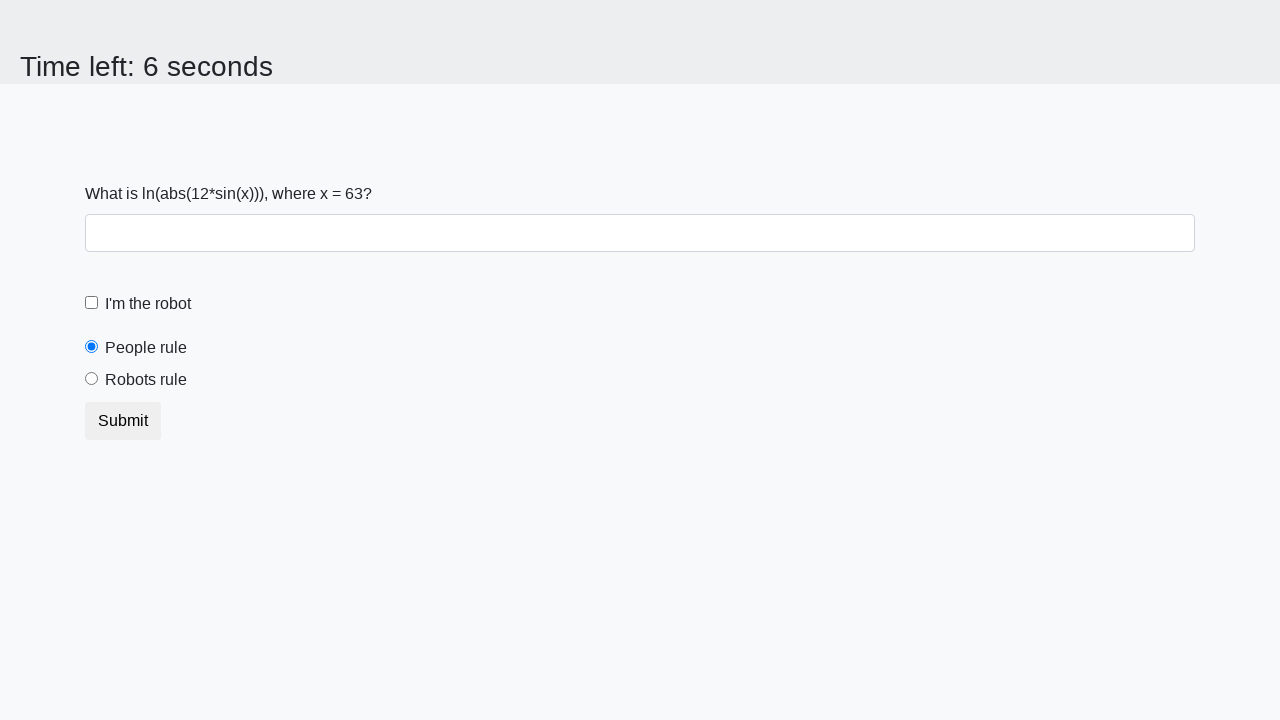

Calculated result y = log(abs(12*sin(63))) = 0.697272860045074
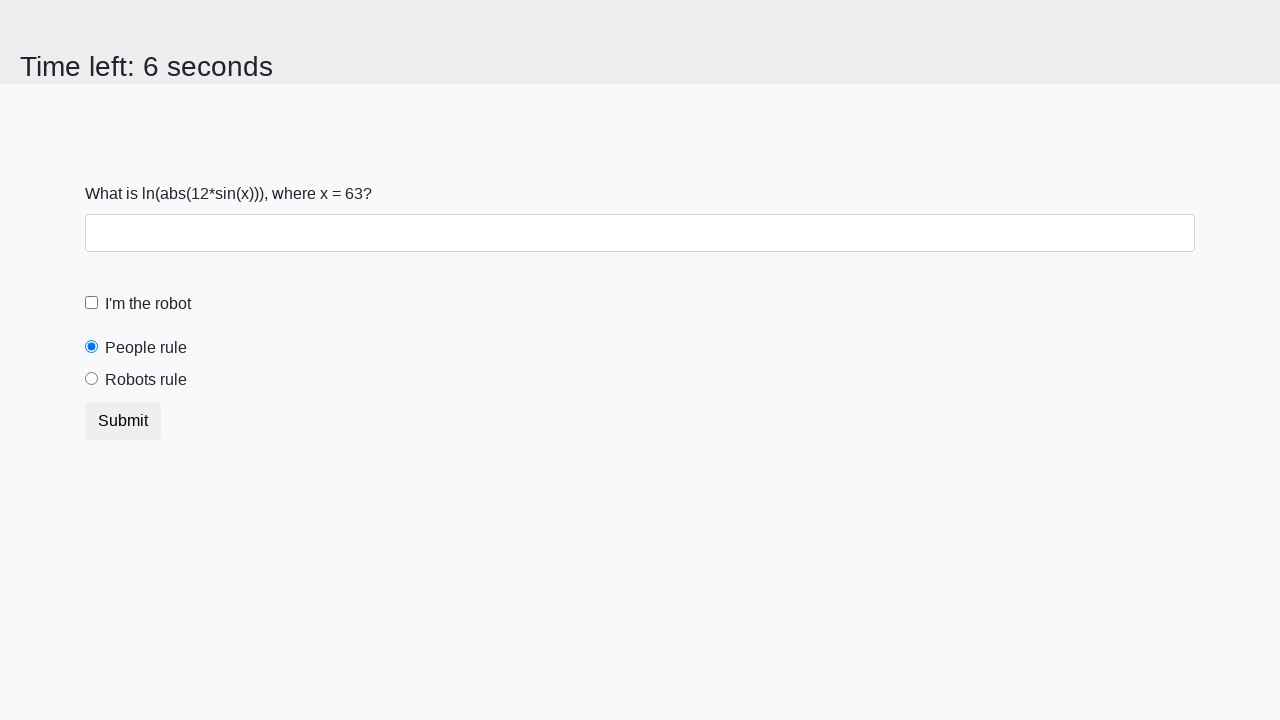

Filled answer field with calculated value 0.697272860045074 on #answer
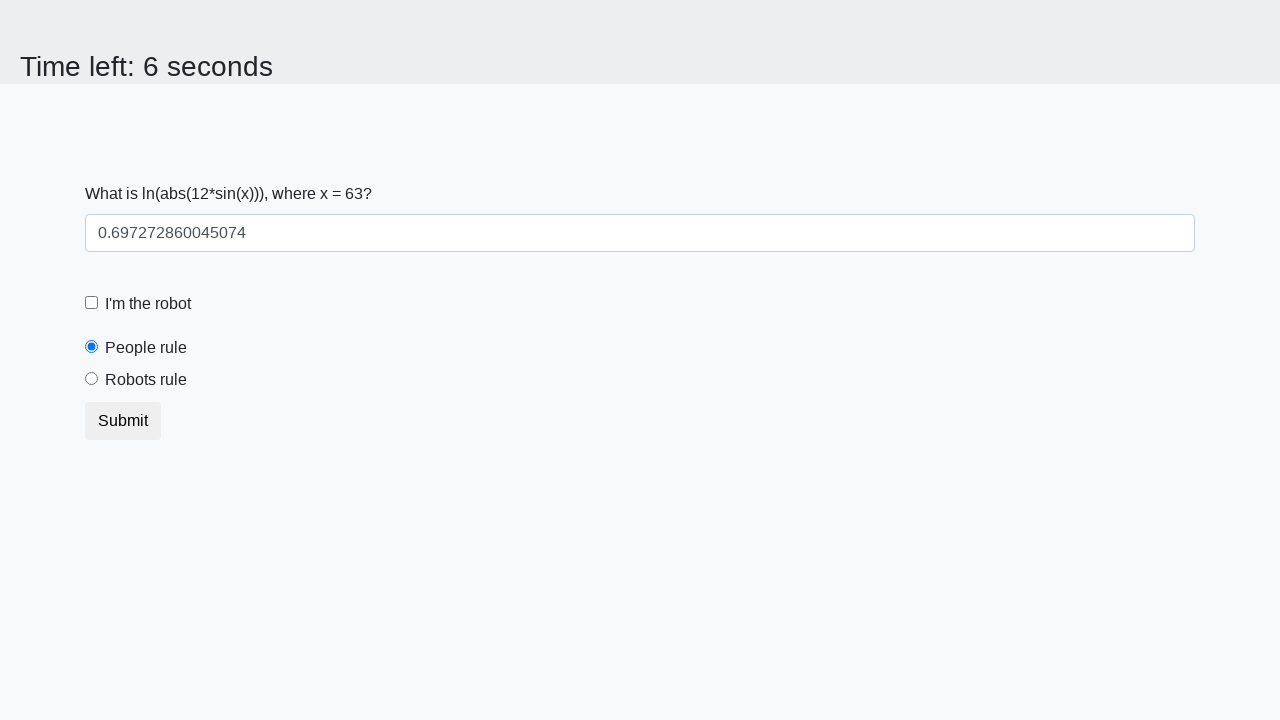

Clicked the robot checkbox at (92, 303) on #robotCheckbox
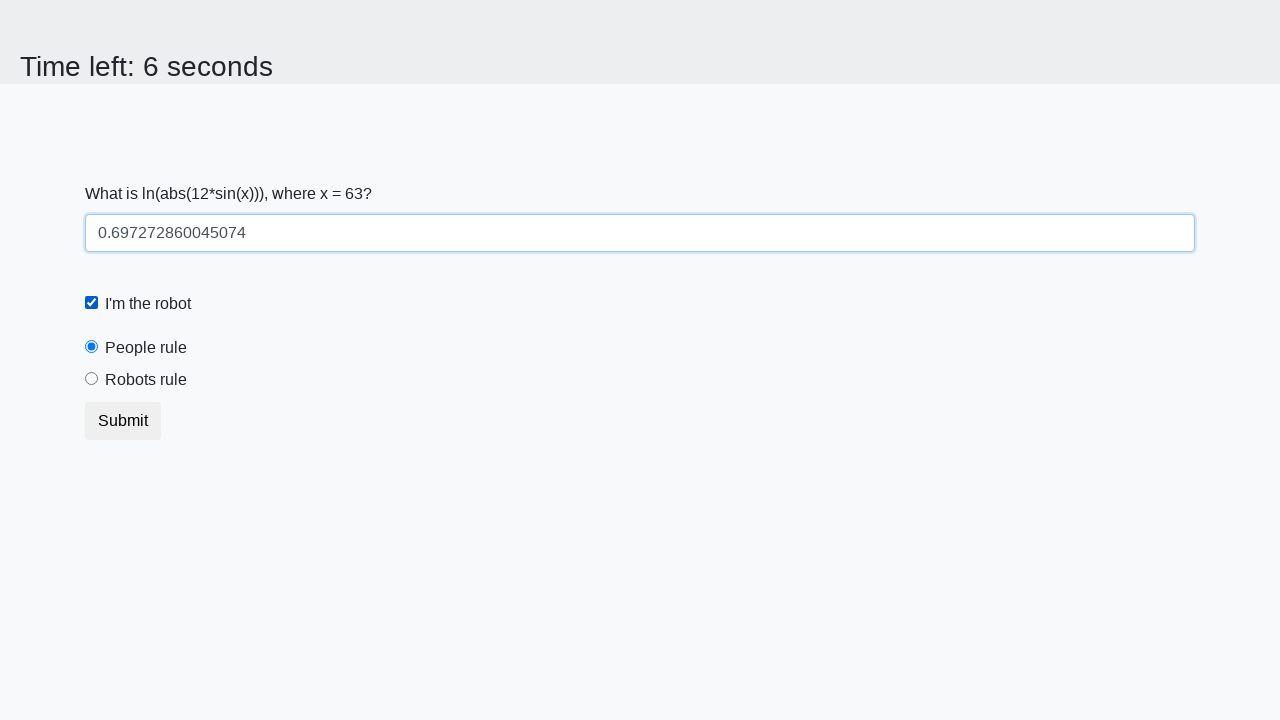

Clicked the 'robots rule' radio button at (92, 379) on #robotsRule
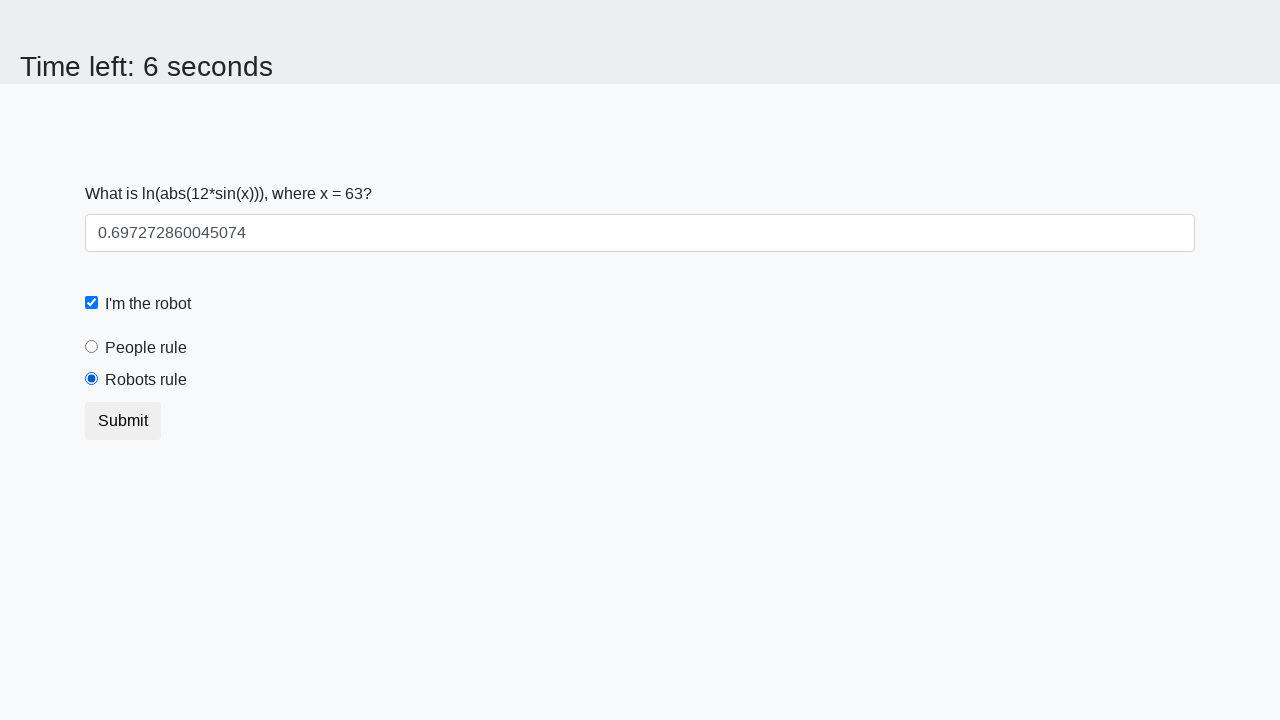

Clicked submit button to submit the form at (123, 421) on button
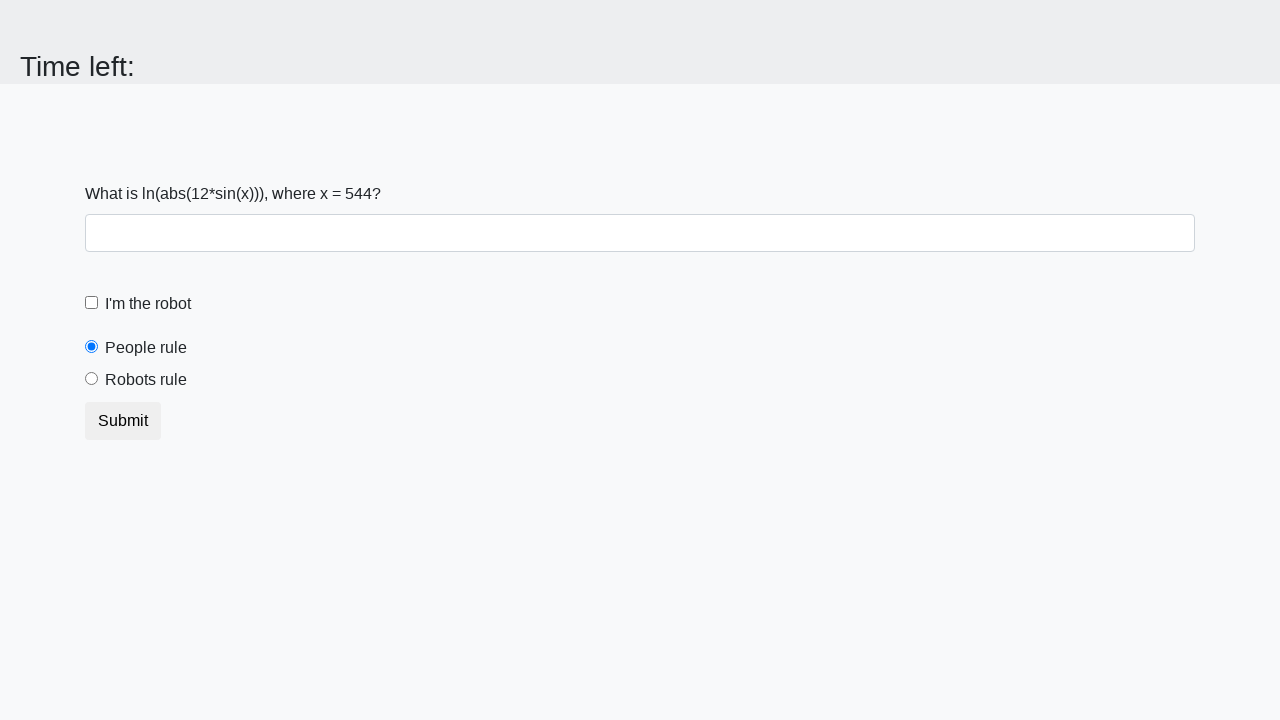

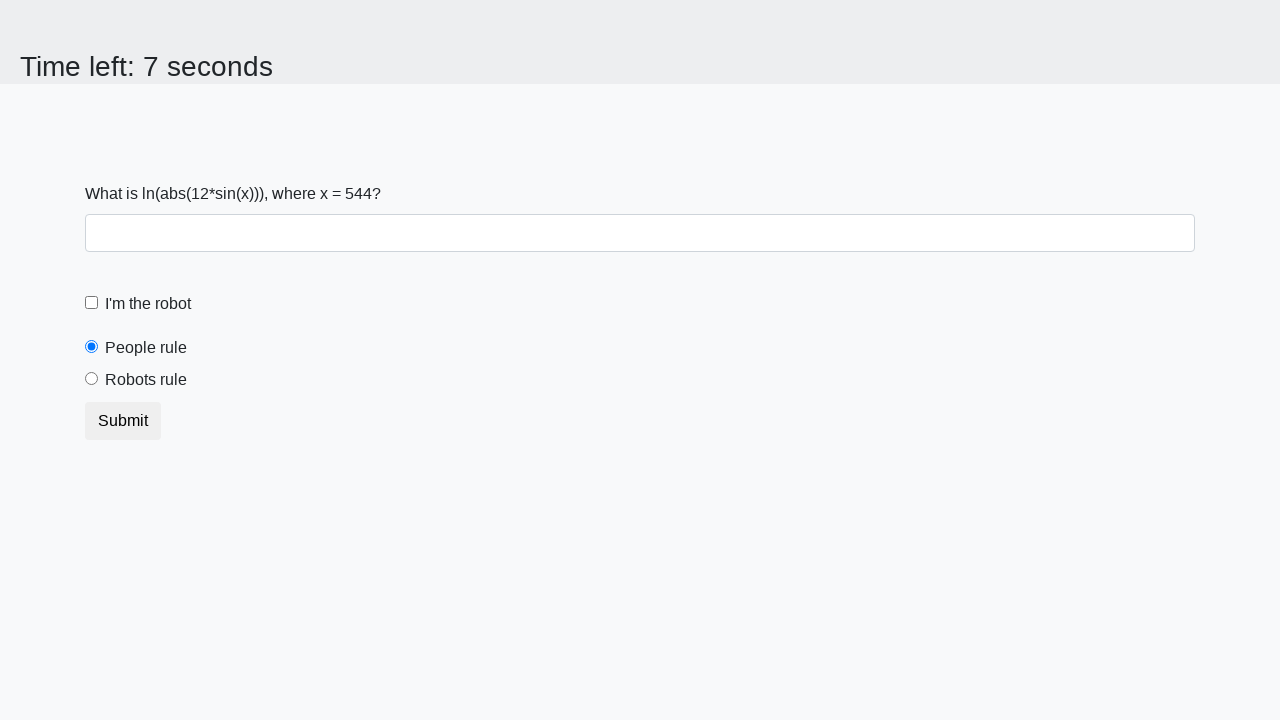